Tests clicking a button that changes the page title text, then verifies the title element text has changed

Starting URL: https://igorsmasc.github.io/praticando_waits/

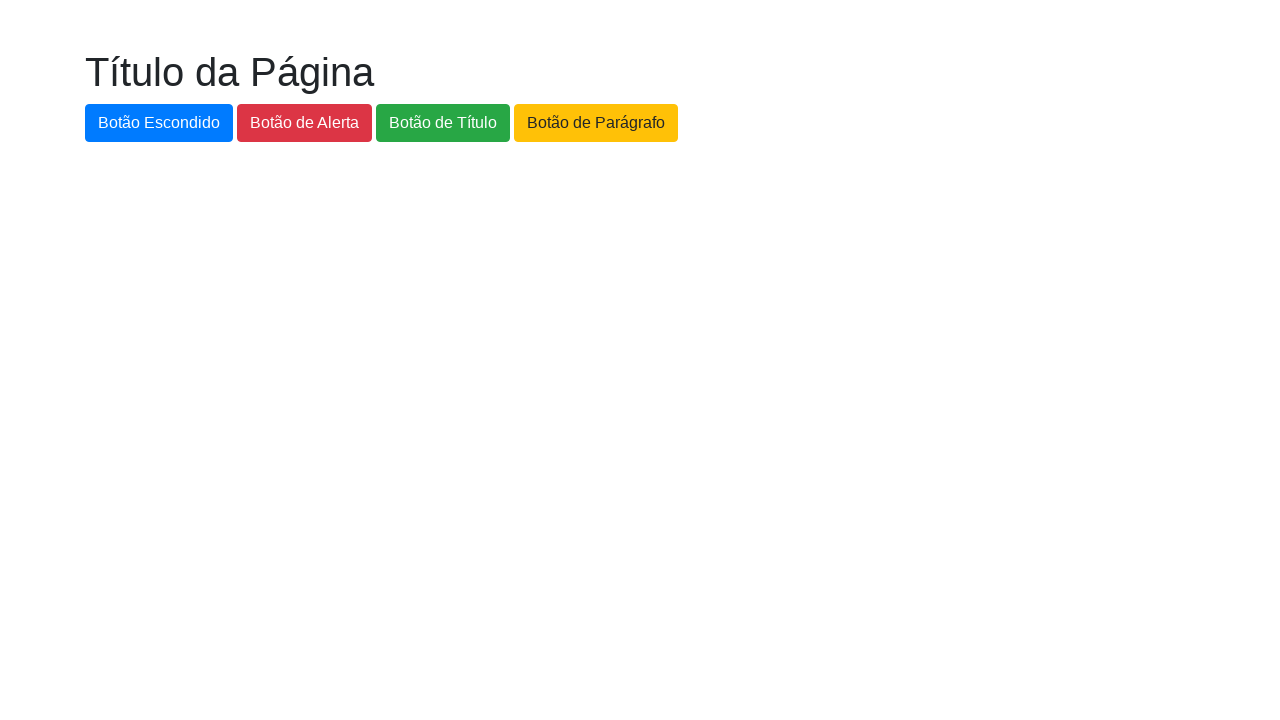

Waited for title element to be present
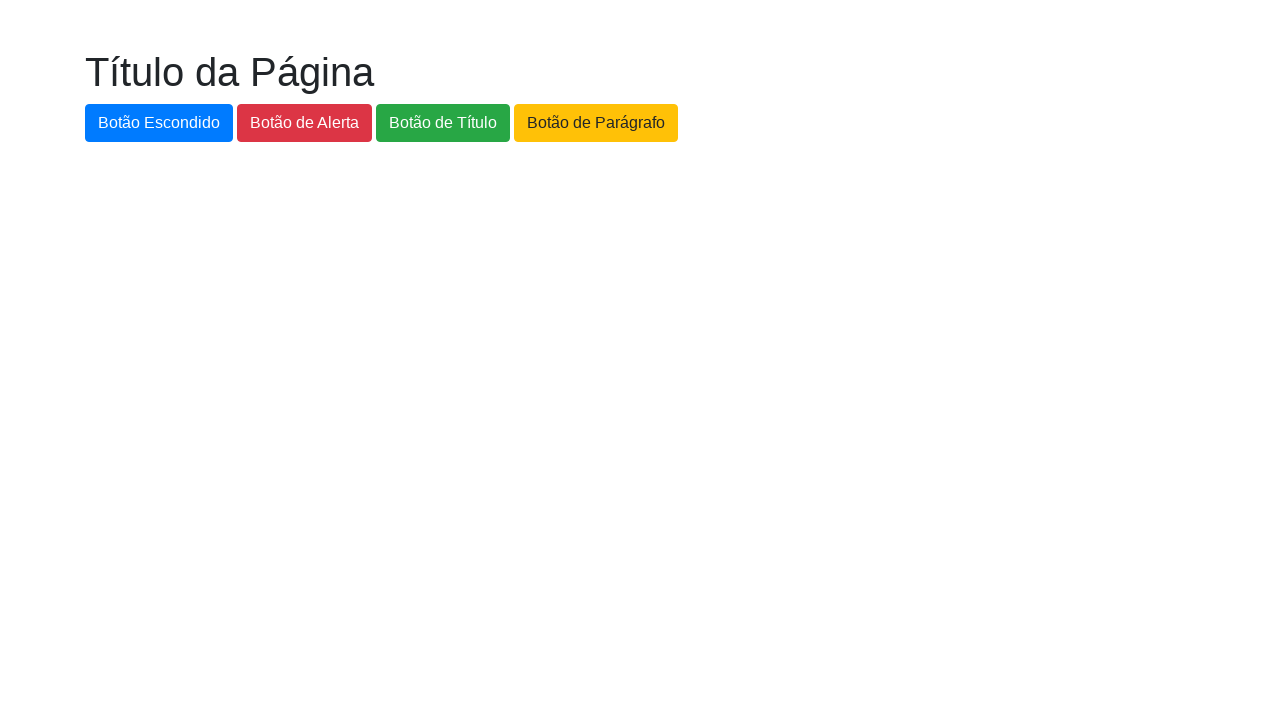

Clicked the title change button at (443, 123) on #botao-titulo
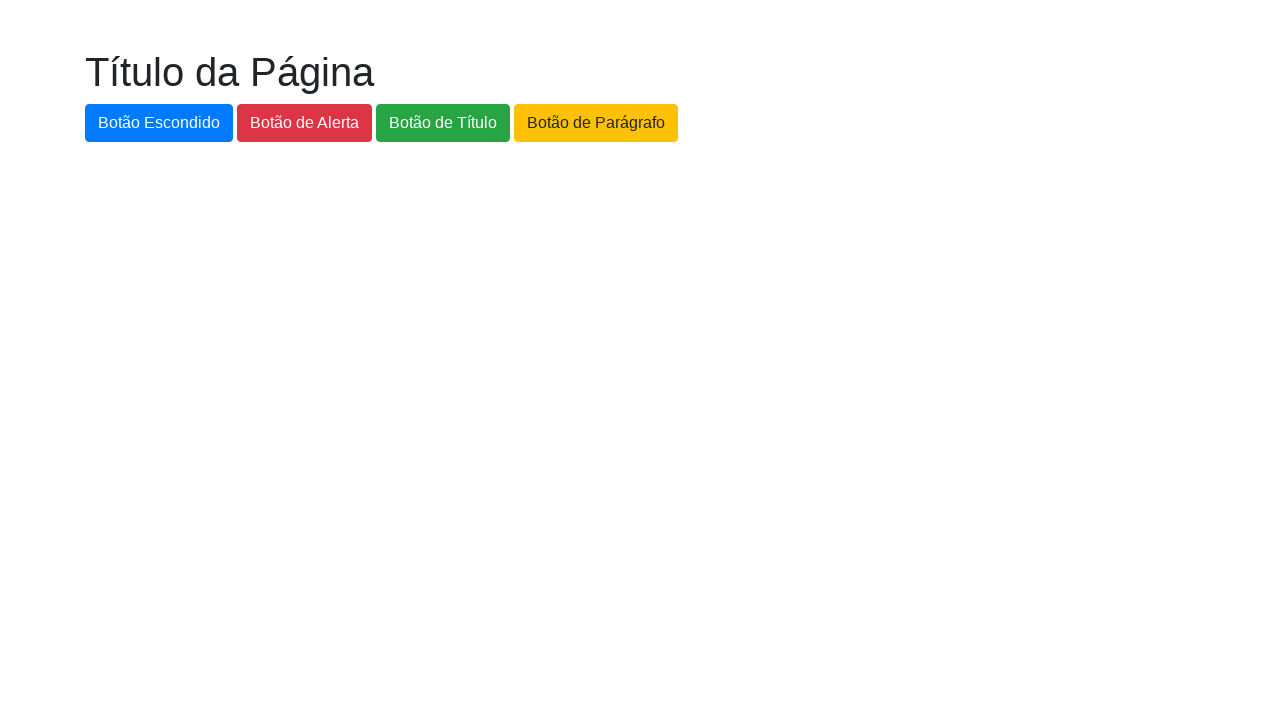

Verified title text changed to 'Novo Título da Página'
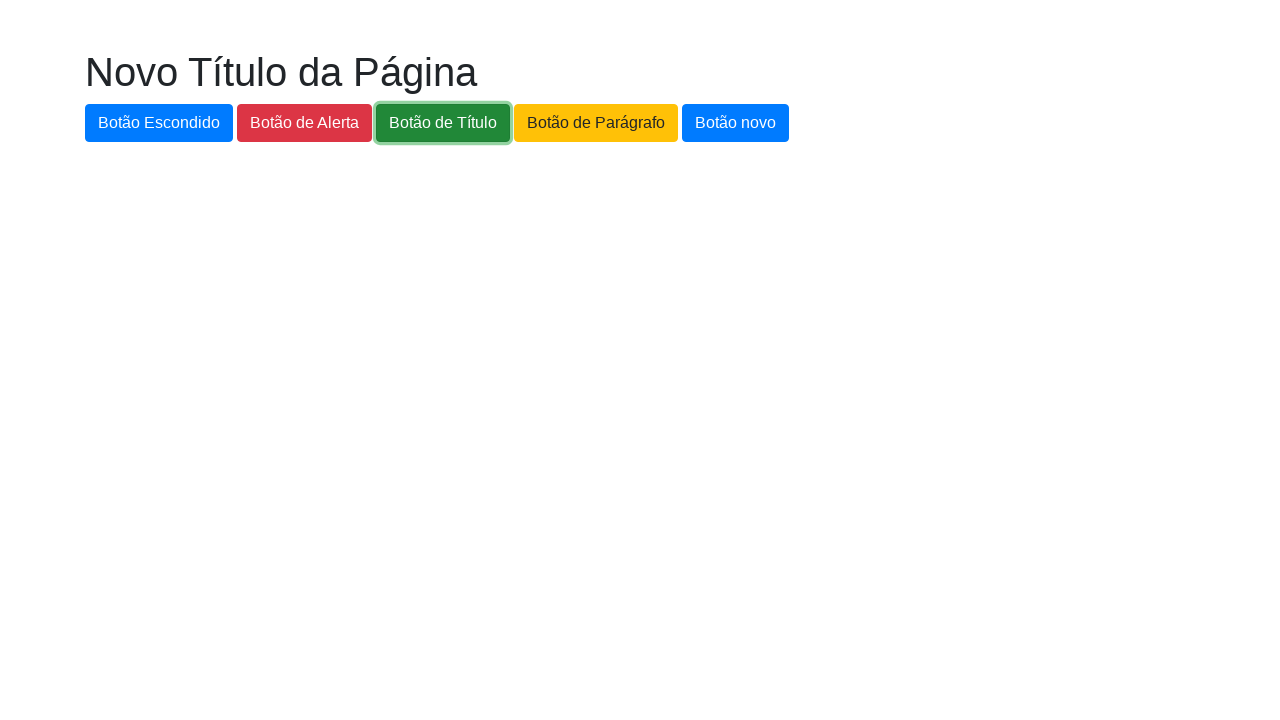

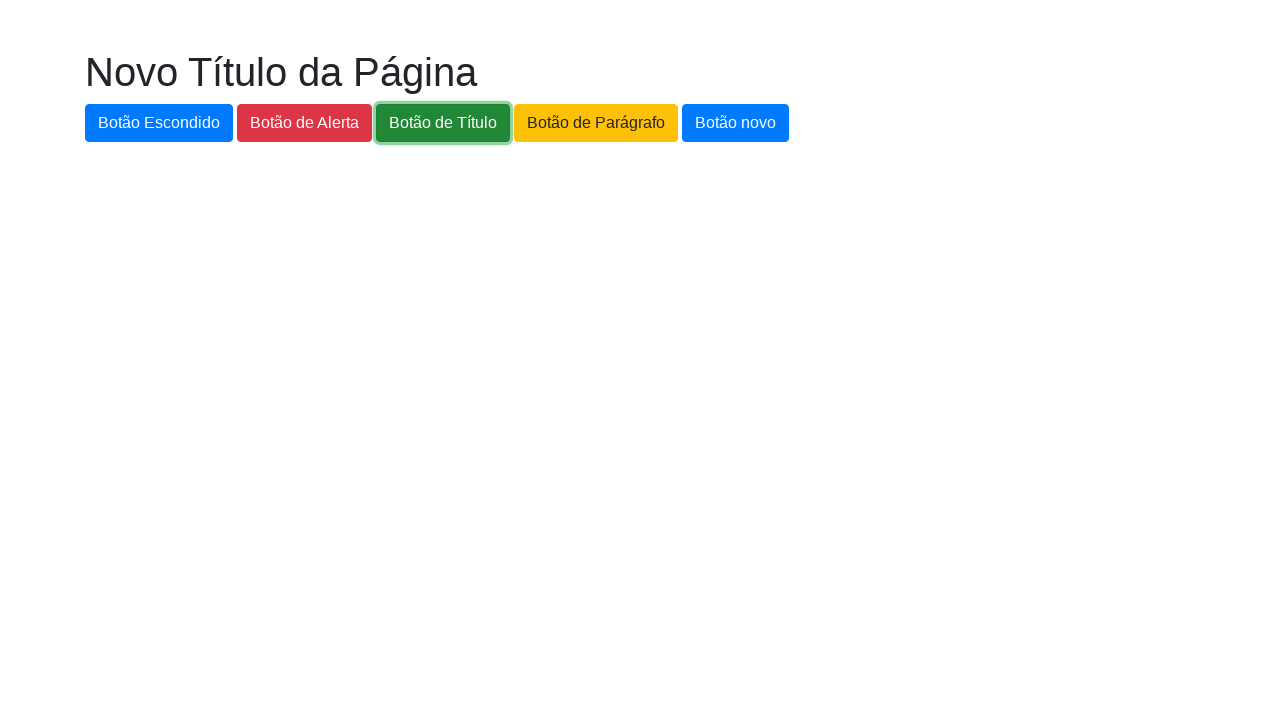